Tests scrolling within a specific table element by scrolling the page and then manipulating scroll position of a fixed header table

Starting URL: https://rahulshettyacademy.com/AutomationPractice/

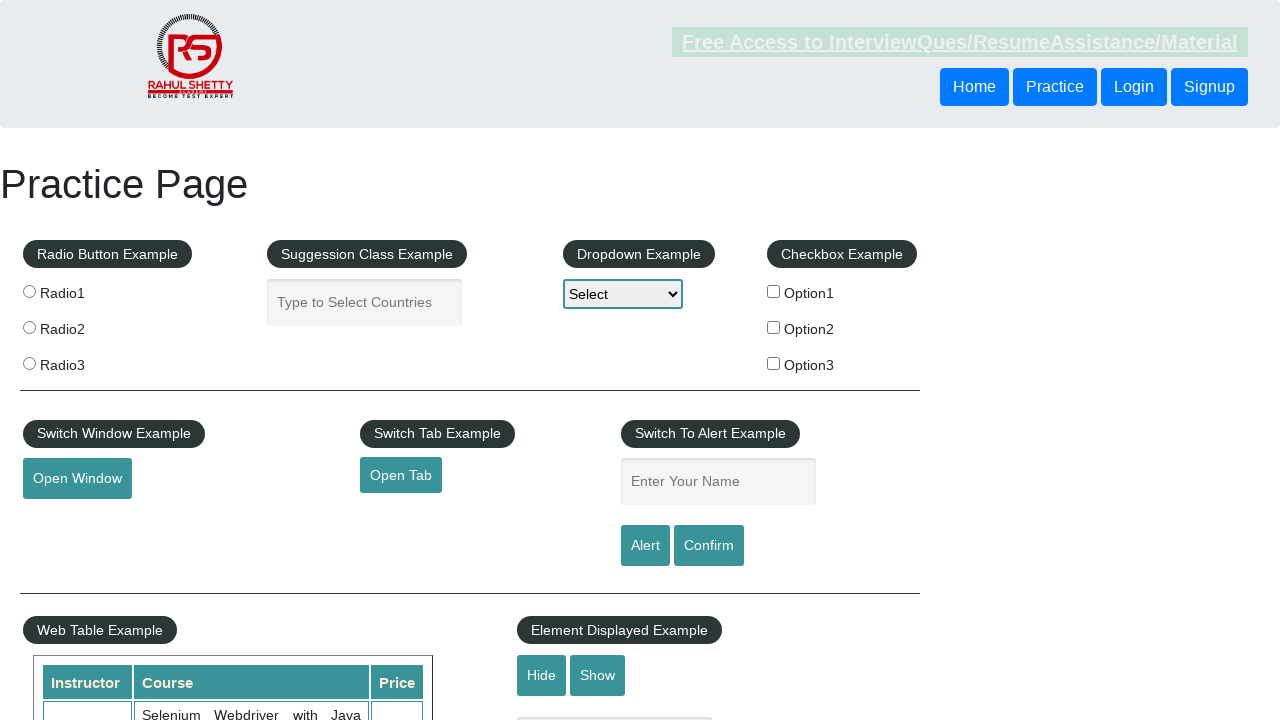

Scrolled page down by 500 pixels
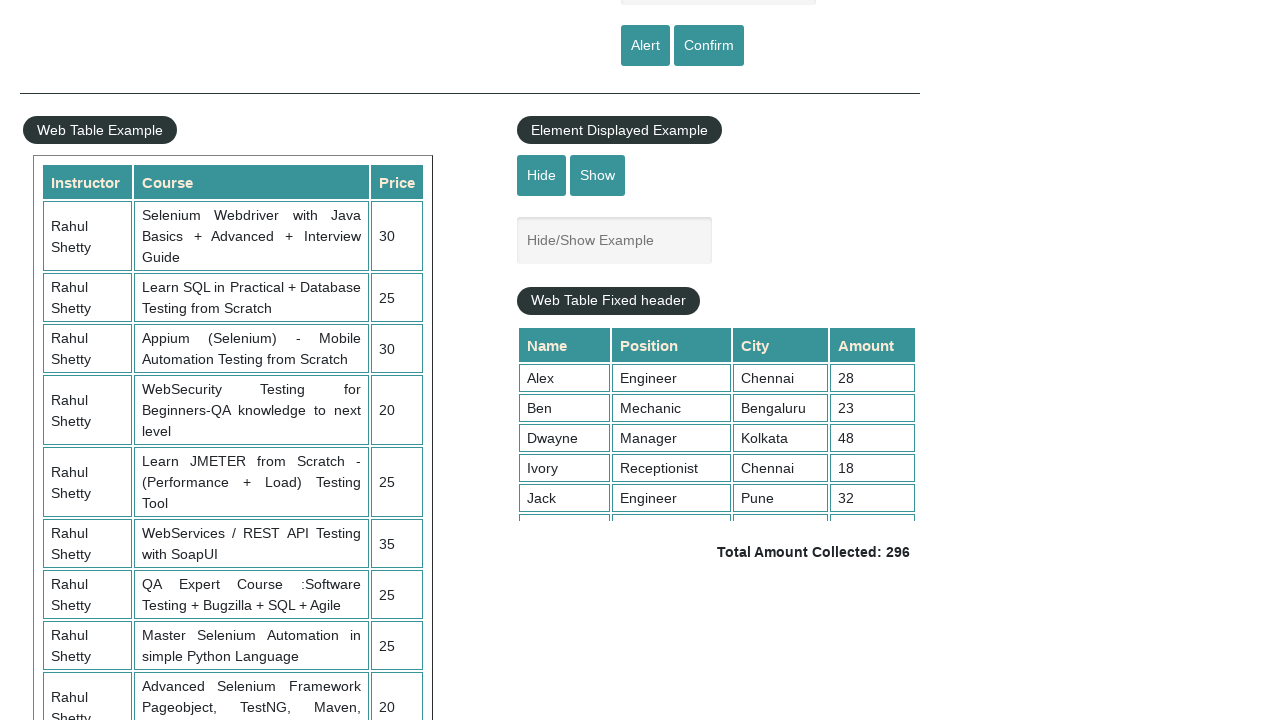

Scrolled fixed header table to bottom by setting scrollTop to 5000
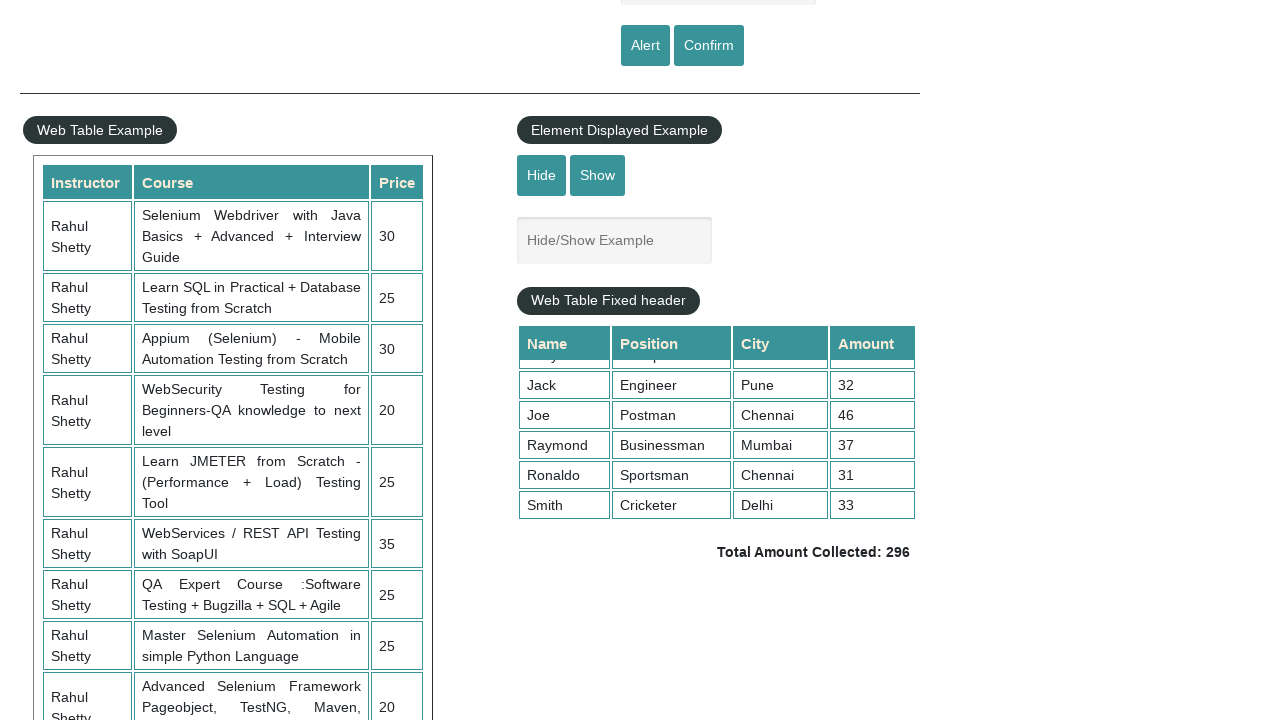

Scrolled fixed header table back to top by resetting scrollTop to 0
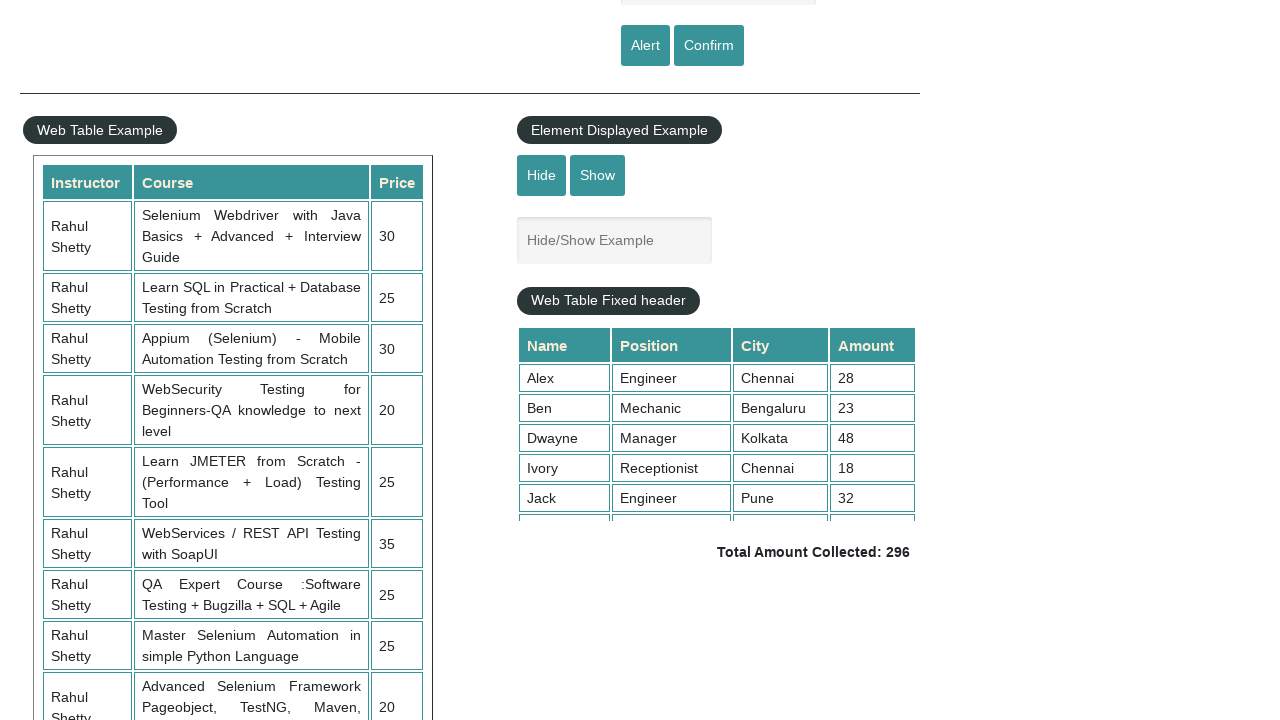

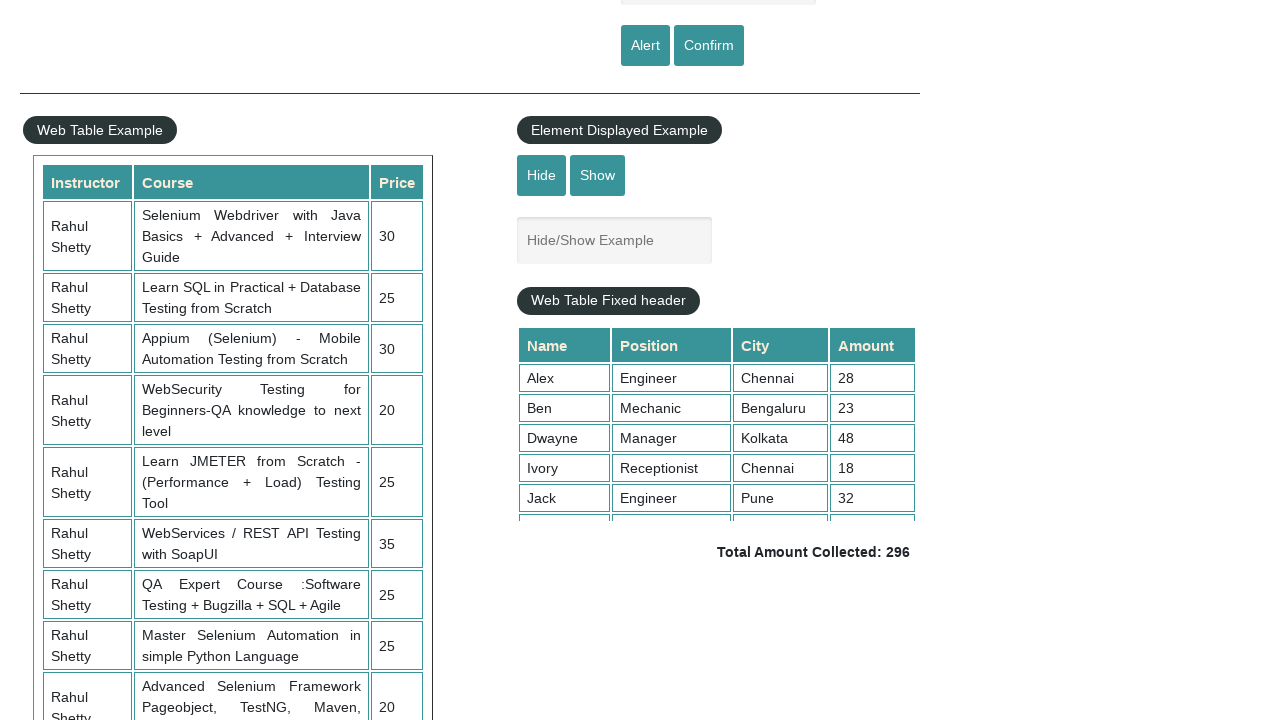